Tests scrolling to an element on a page and then filling in name and date fields

Starting URL: https://formy-project.herokuapp.com/scroll

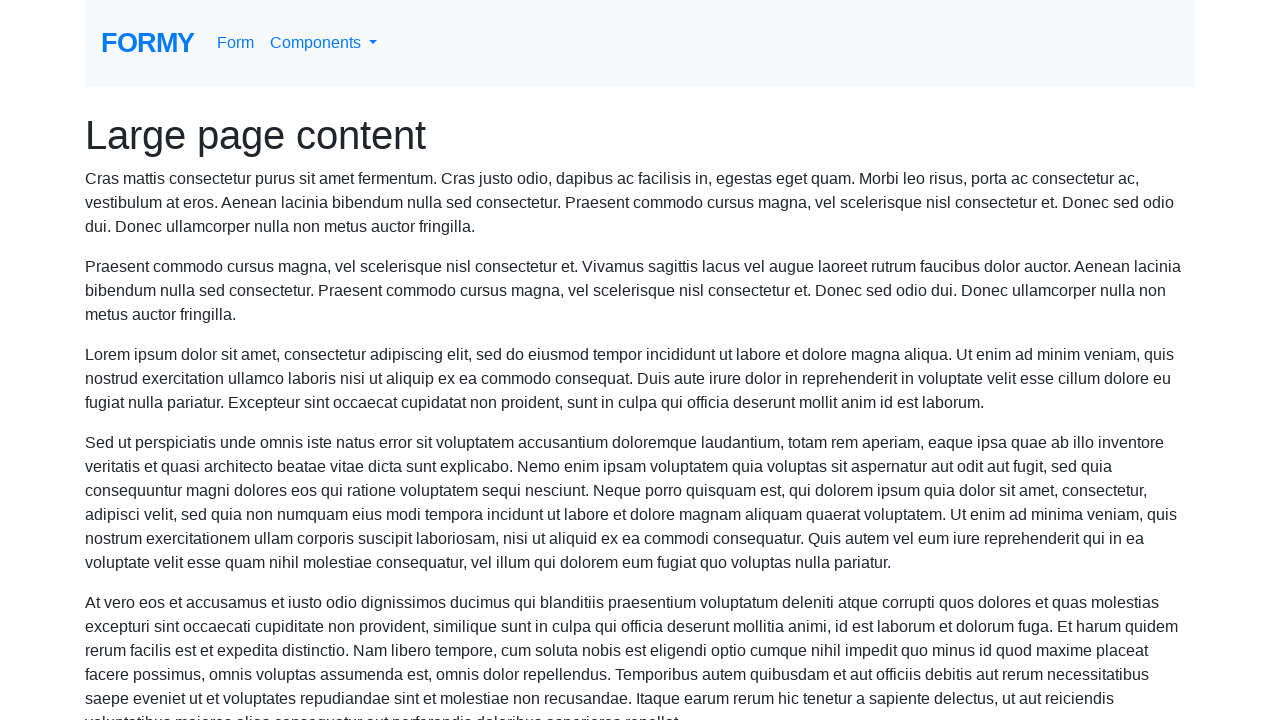

Scrolled to name field
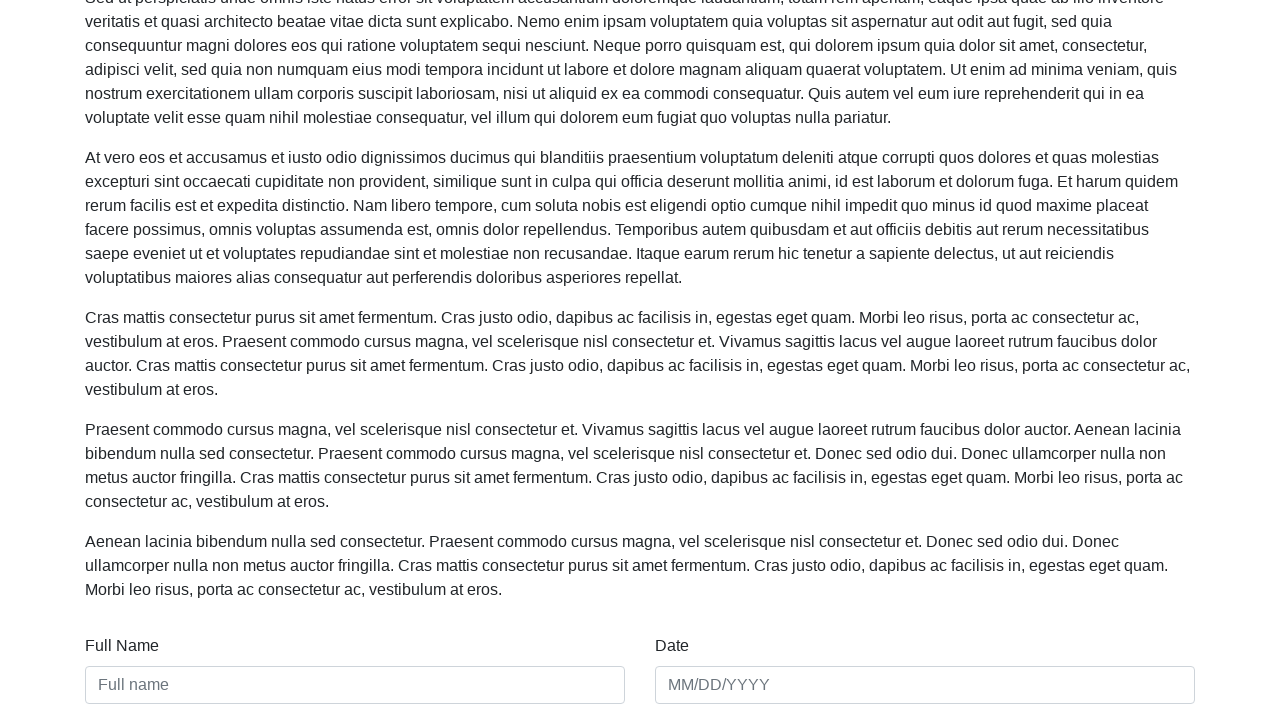

Filled name field with 'Yoganand Parab' on #name
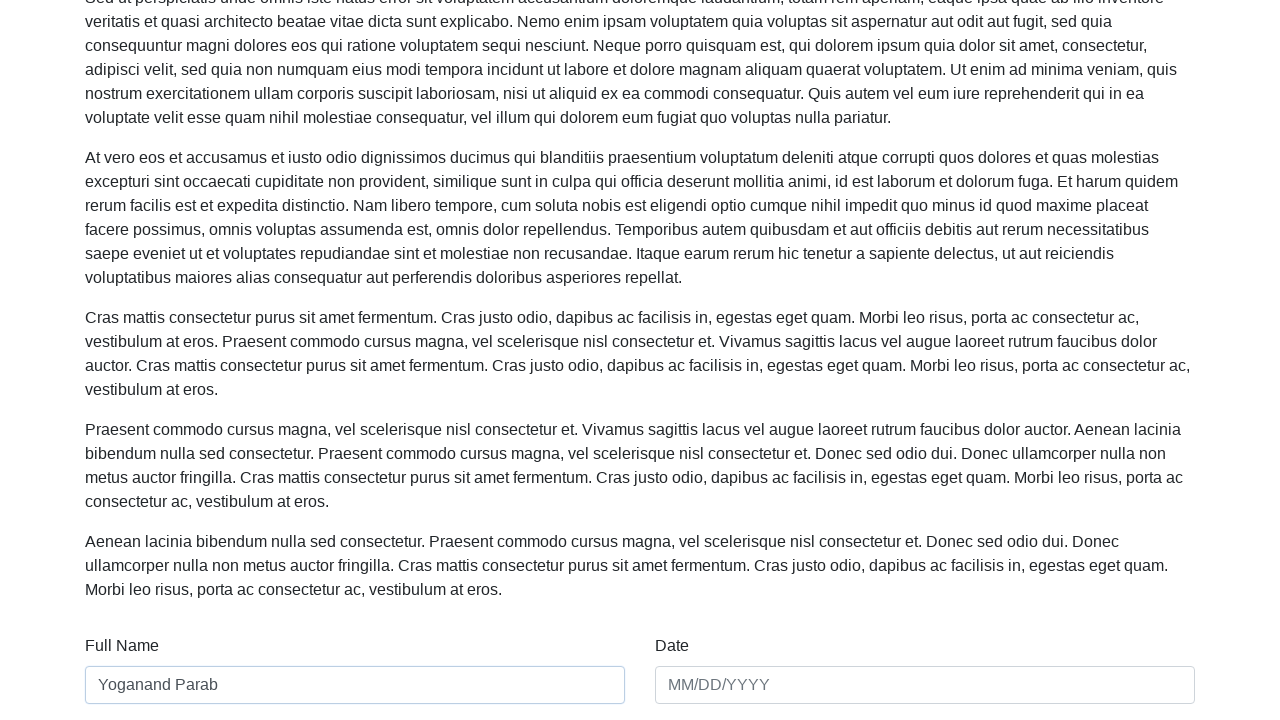

Filled date field with '01/01/2022' on #date
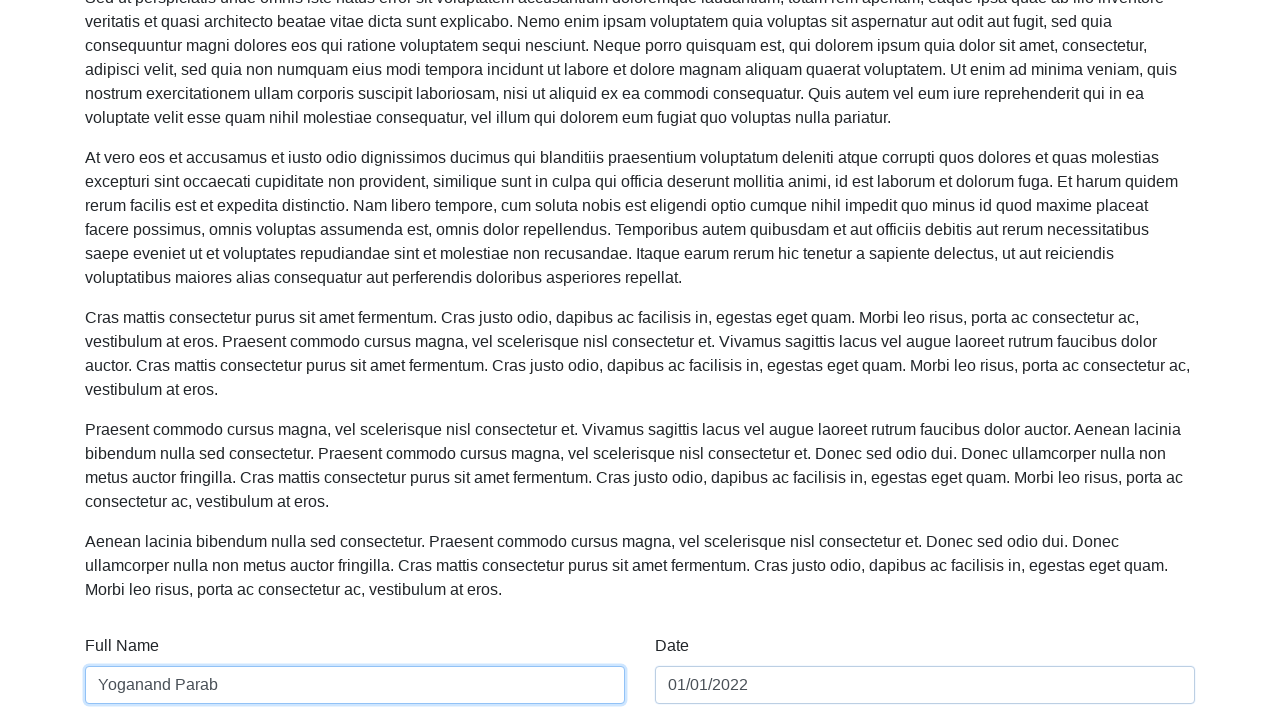

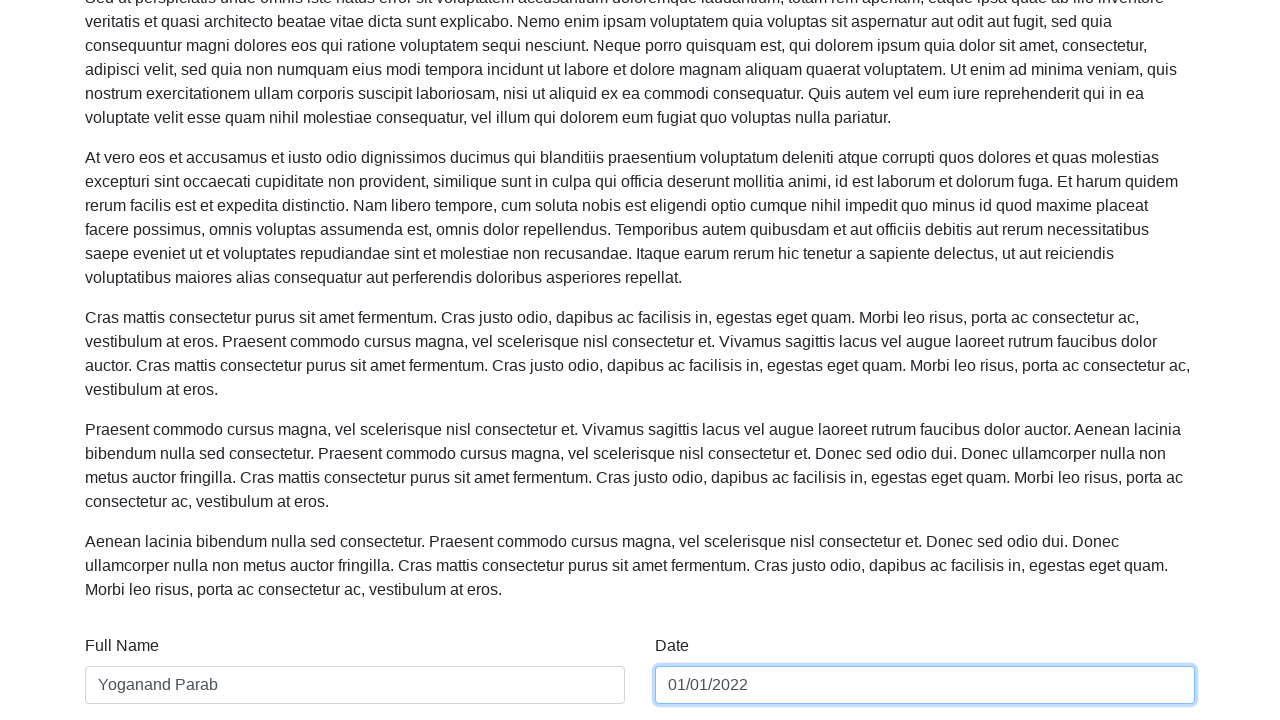